Tests a form submission by filling in first name and last name fields, then clicking the submit button

Starting URL: https://formy-project.herokuapp.com/form

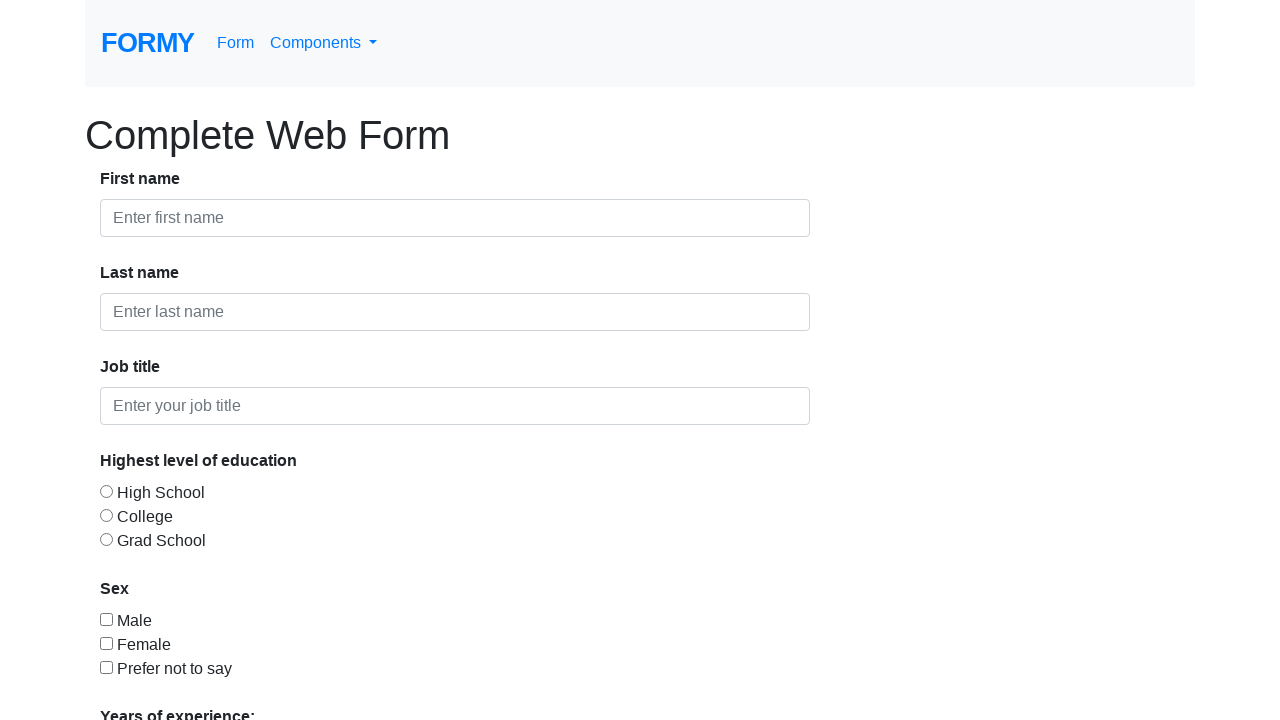

Filled first name field with 'Michael' on #first-name
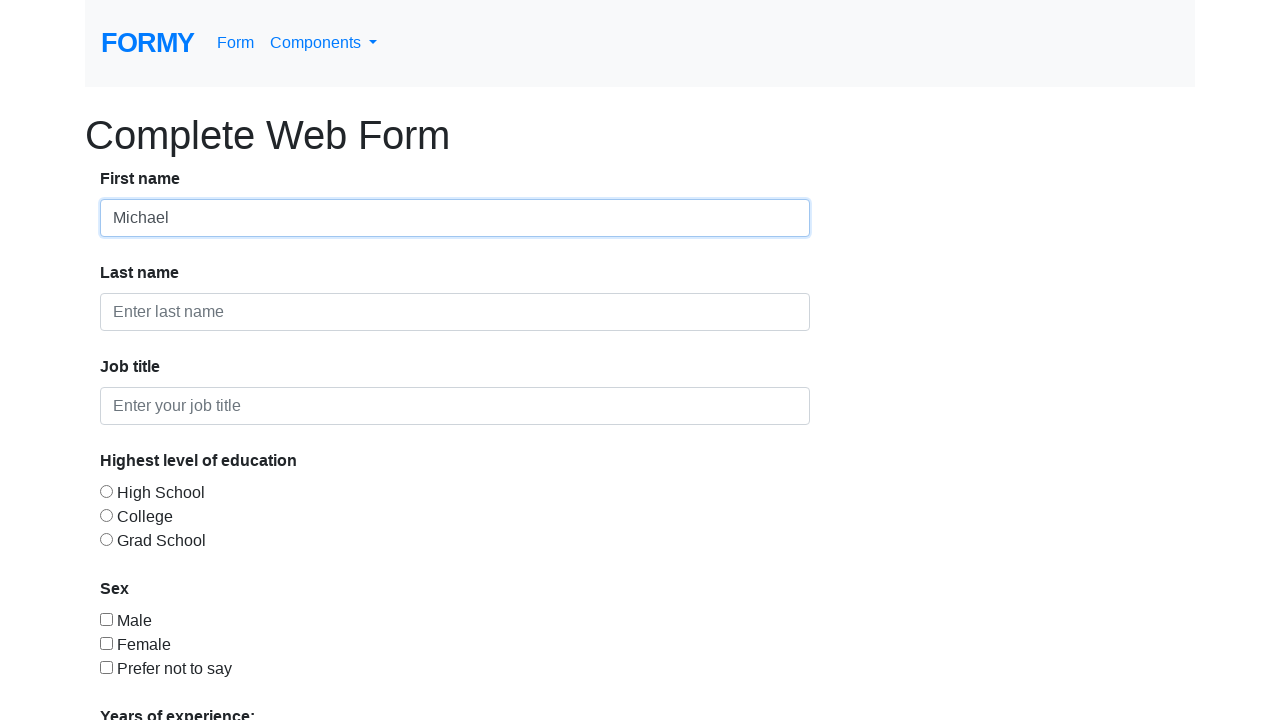

Filled last name field with 'Anderson' on #last-name
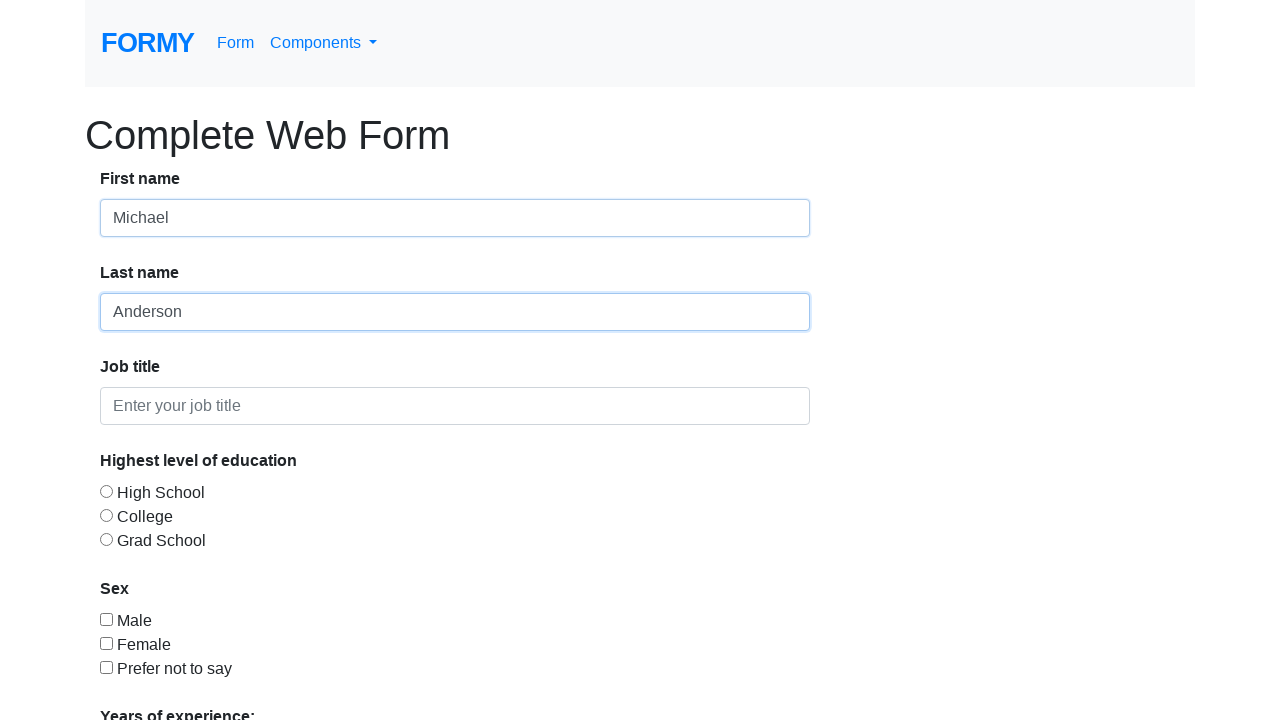

Clicked Submit button to submit the form at (148, 680) on a:has-text('Submit')
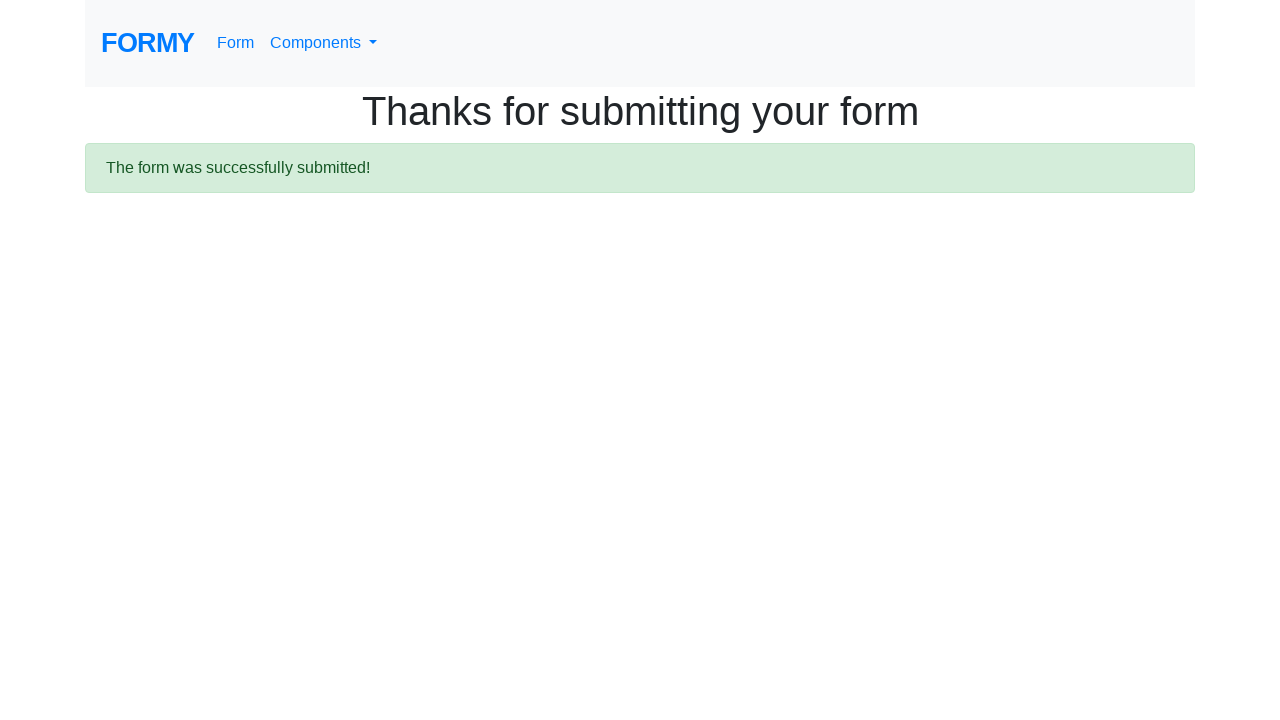

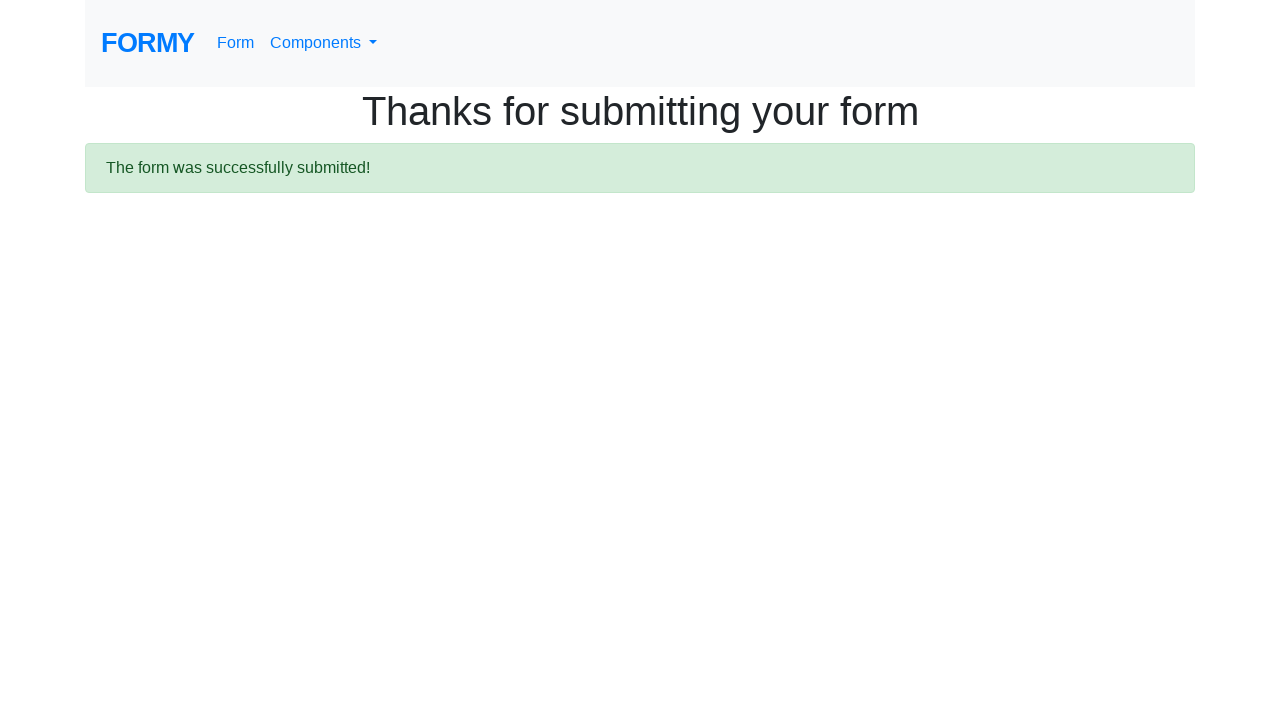